Tests hover functionality by hovering over three images and verifying that corresponding user names become visible on each hover action.

Starting URL: https://practice.cydeo.com/hovers

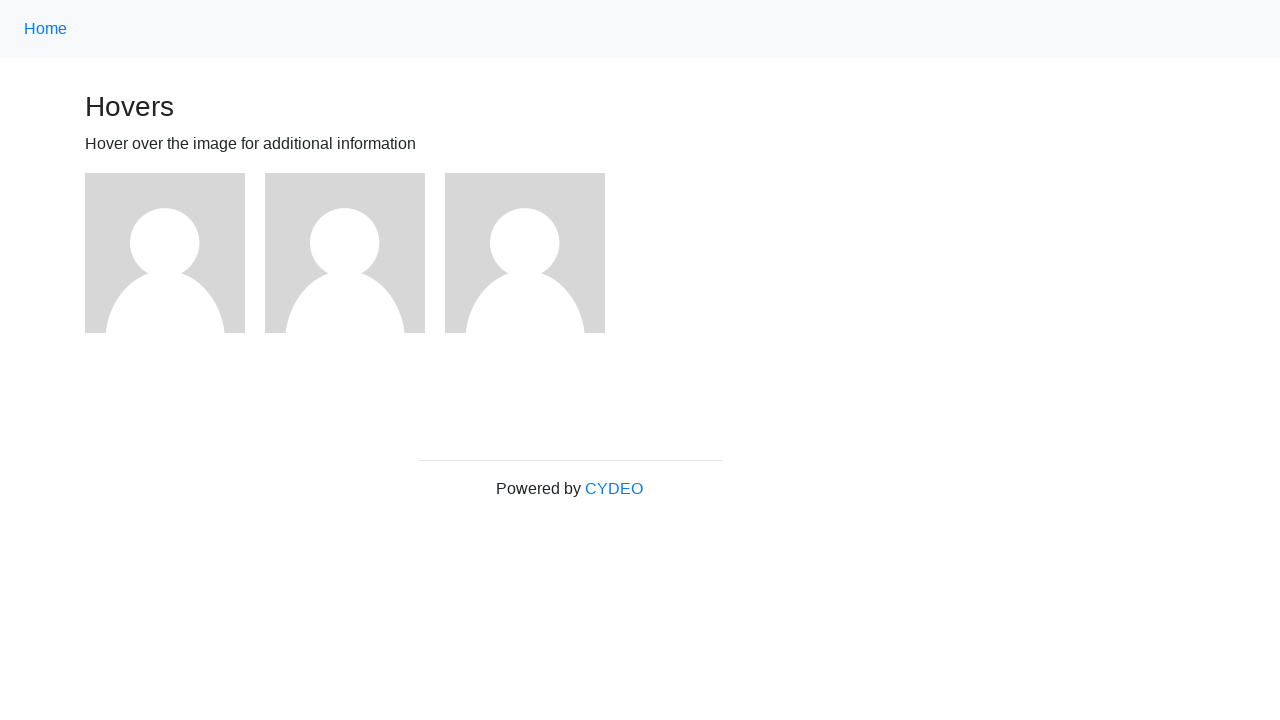

Hovered over first image at (165, 253) on (//img)[1]
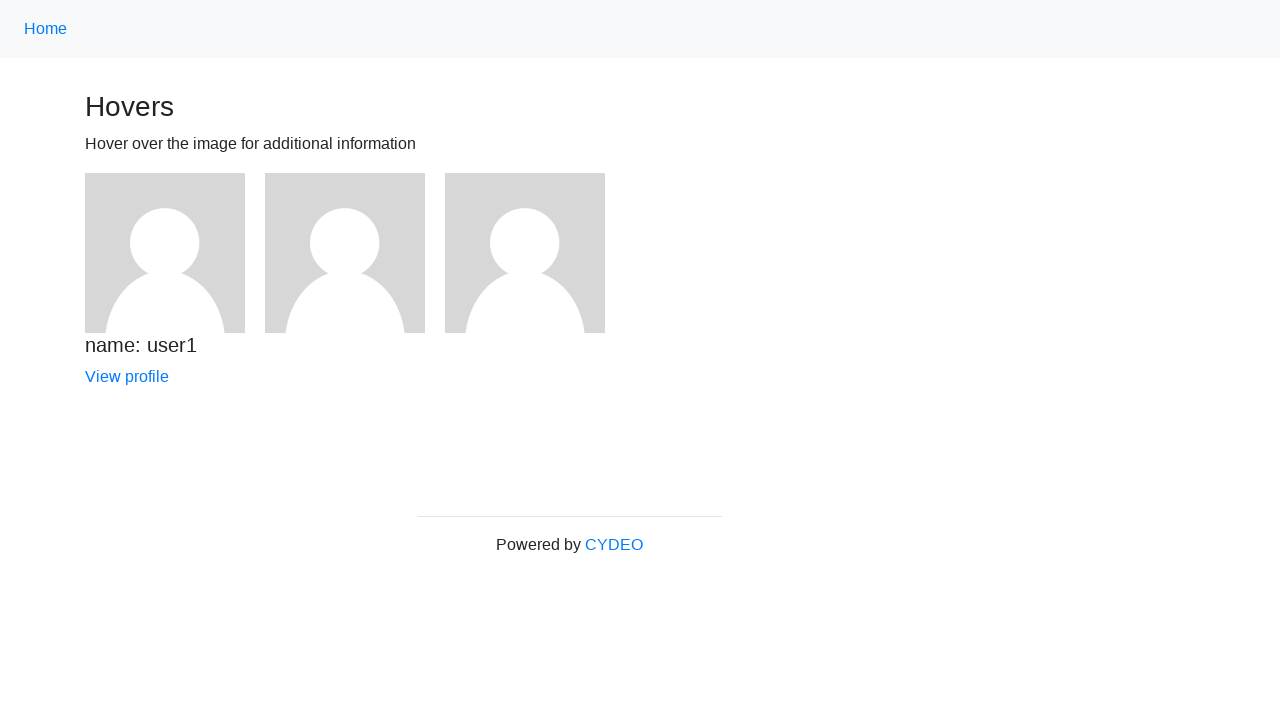

Verified user1 name became visible
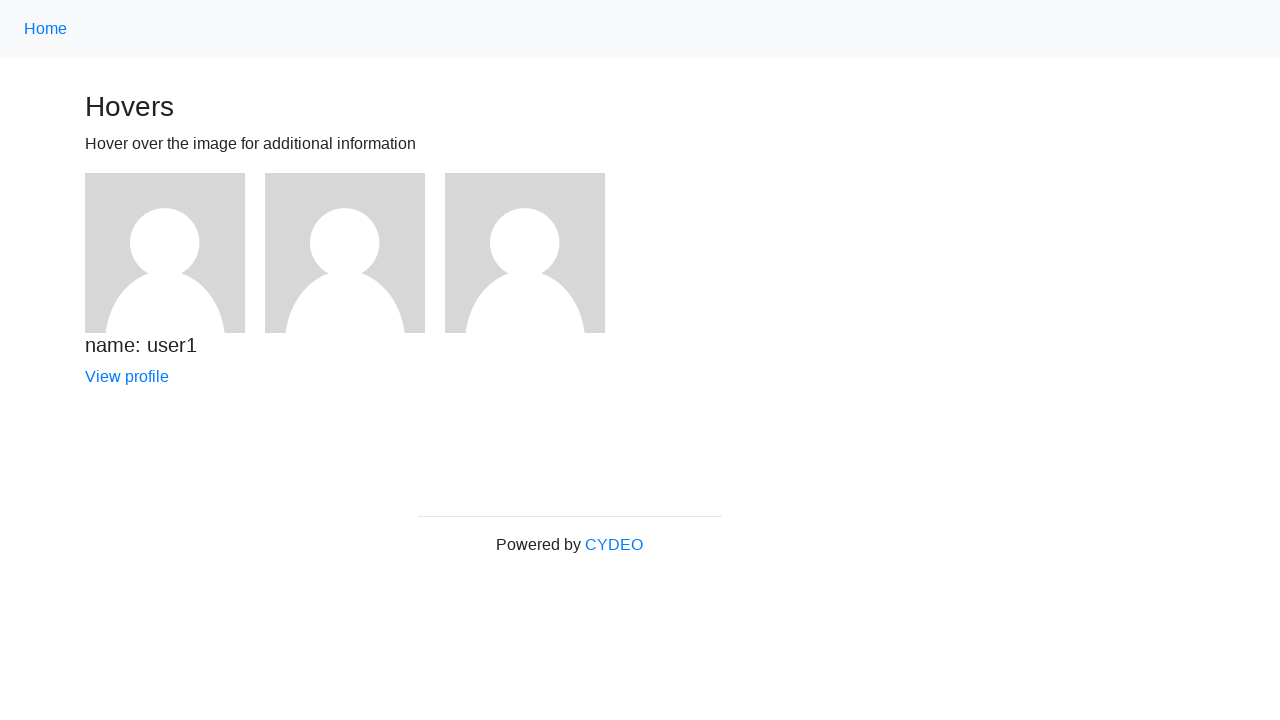

Hovered over second image at (345, 253) on (//img)[2]
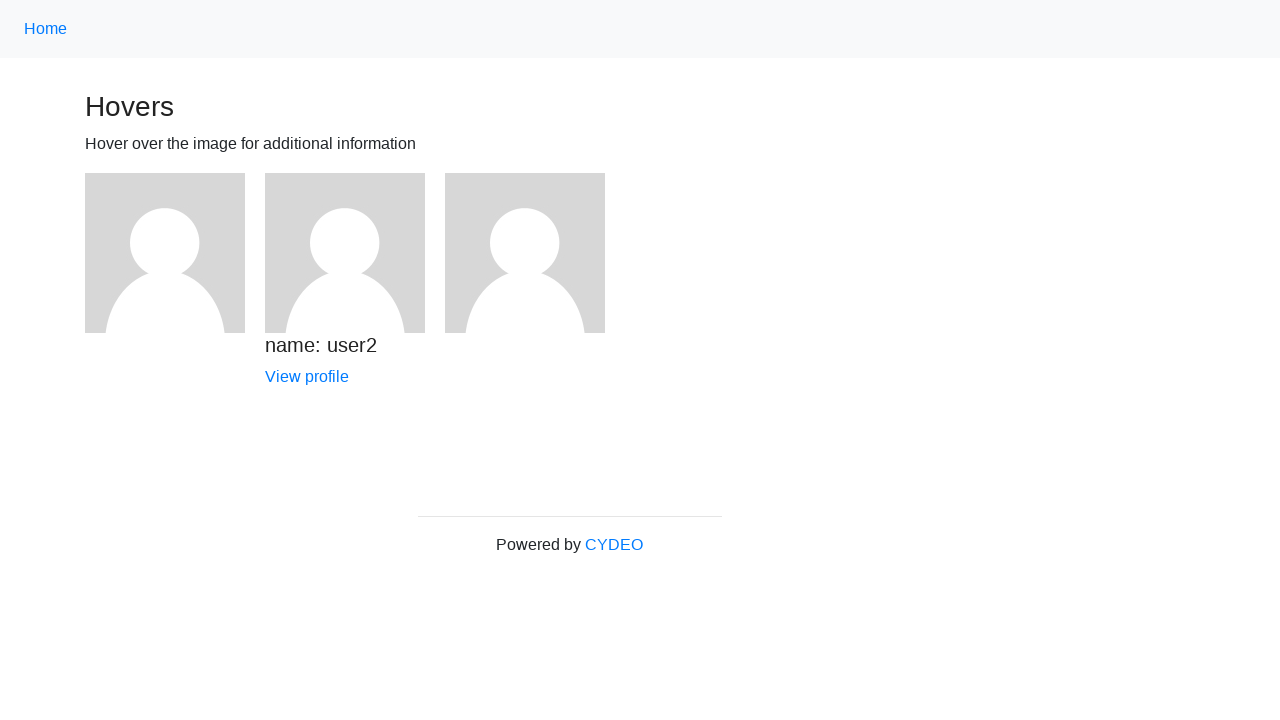

Verified user2 name became visible
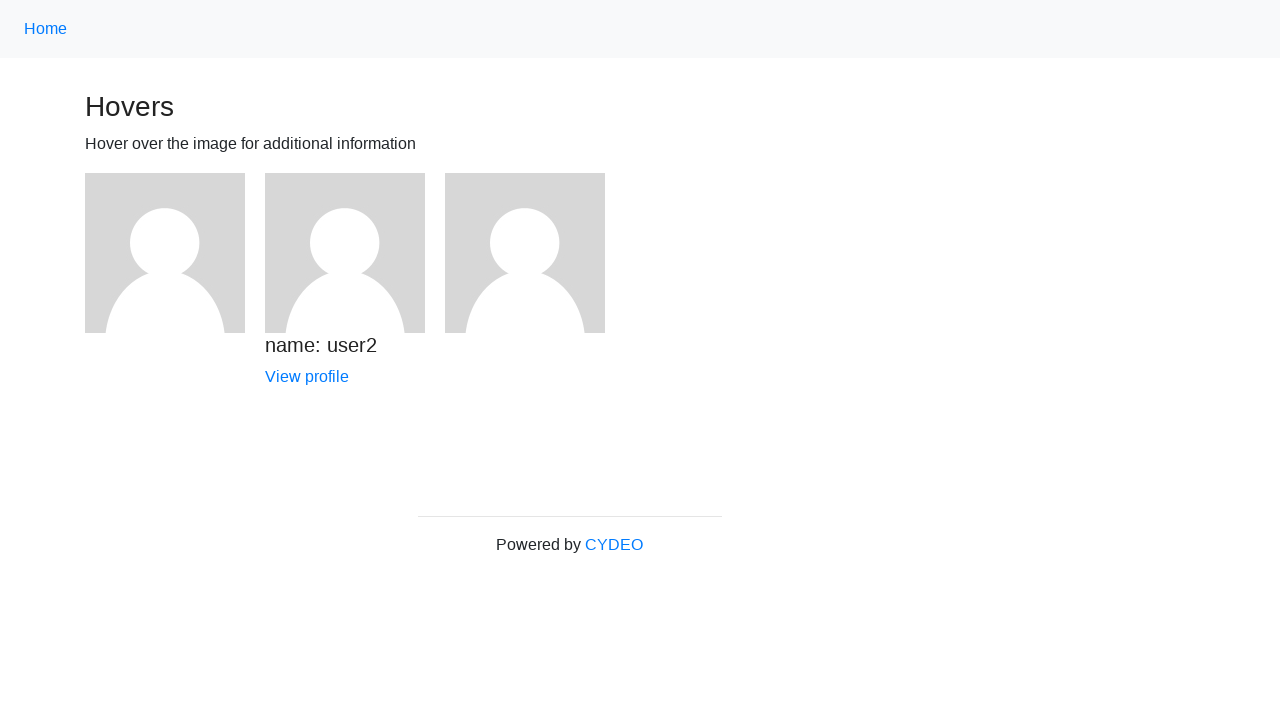

Hovered over third image at (525, 253) on (//img)[3]
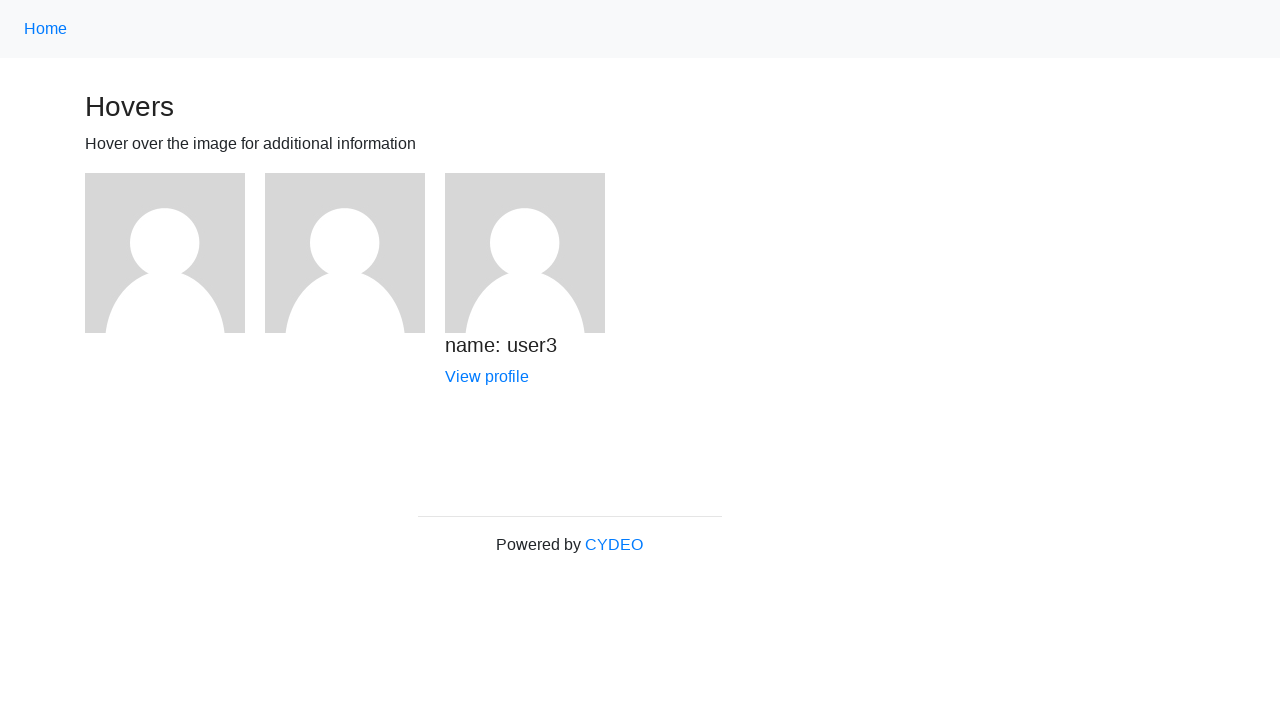

Verified user3 name became visible
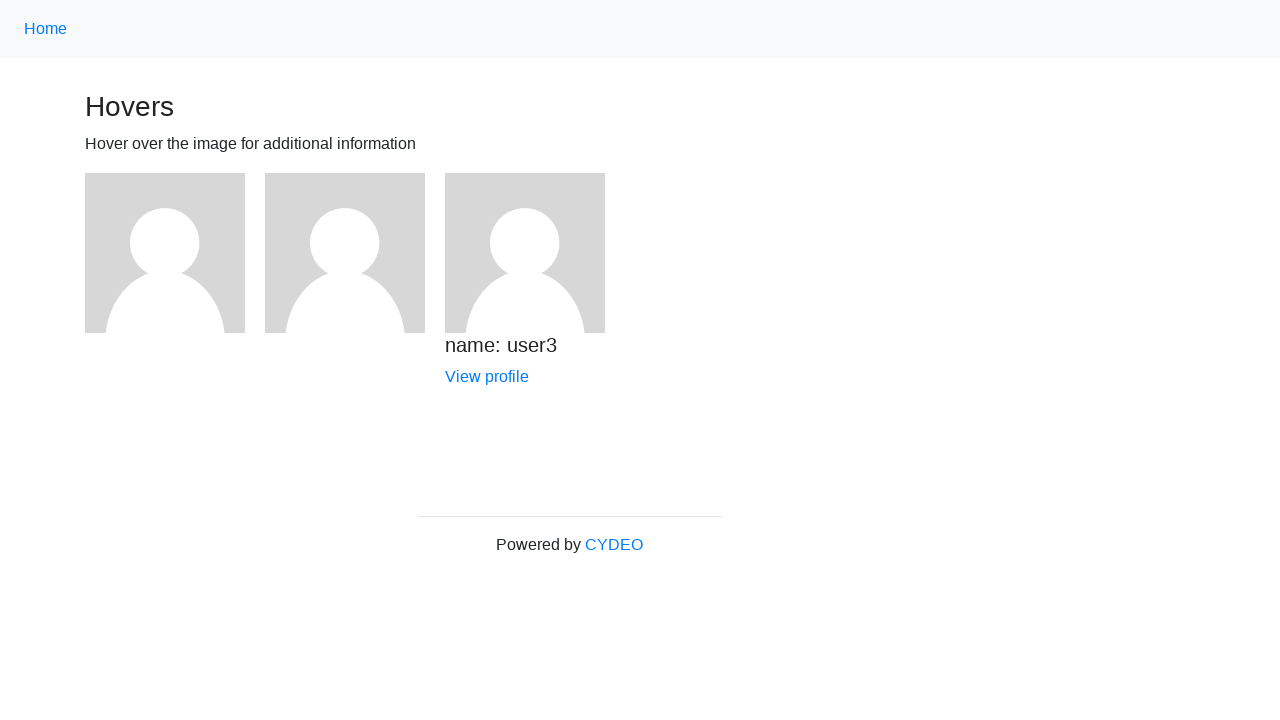

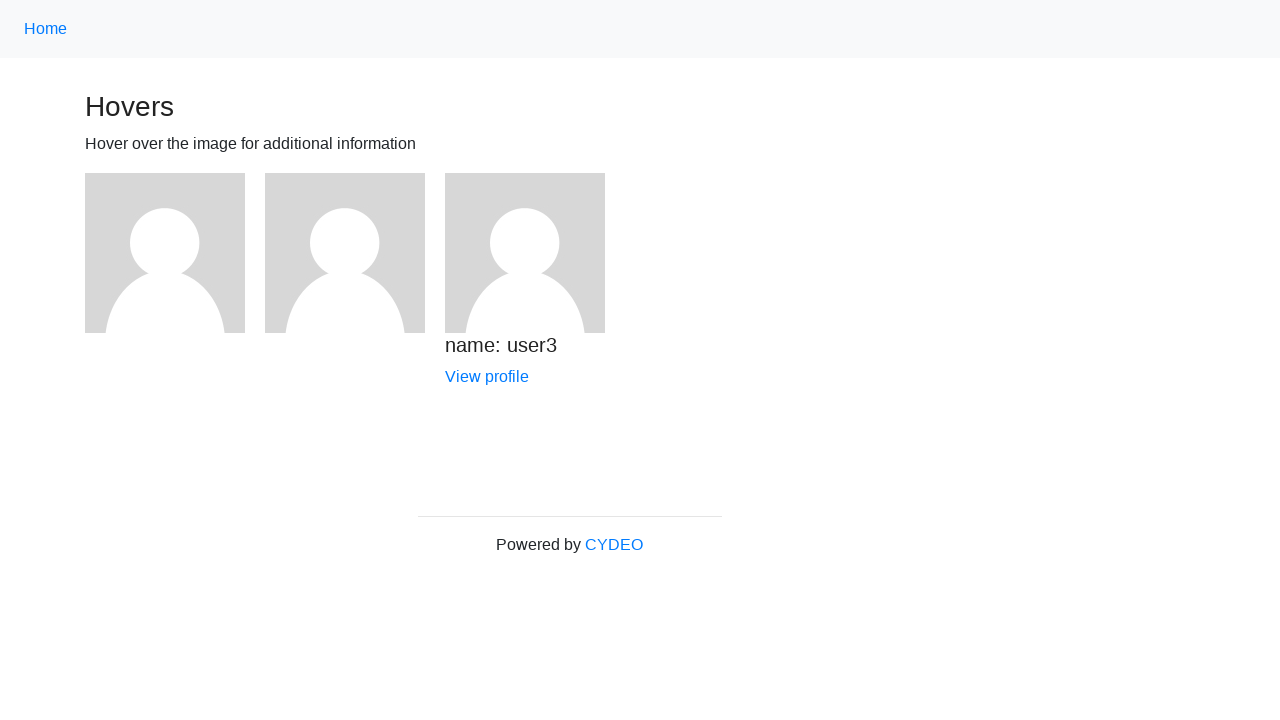